Tests the 12306 train ticket query functionality by entering departure station, arrival station, travel date, and submitting the search to view available tickets.

Starting URL: https://kyfw.12306.cn/otn/leftTicket/init

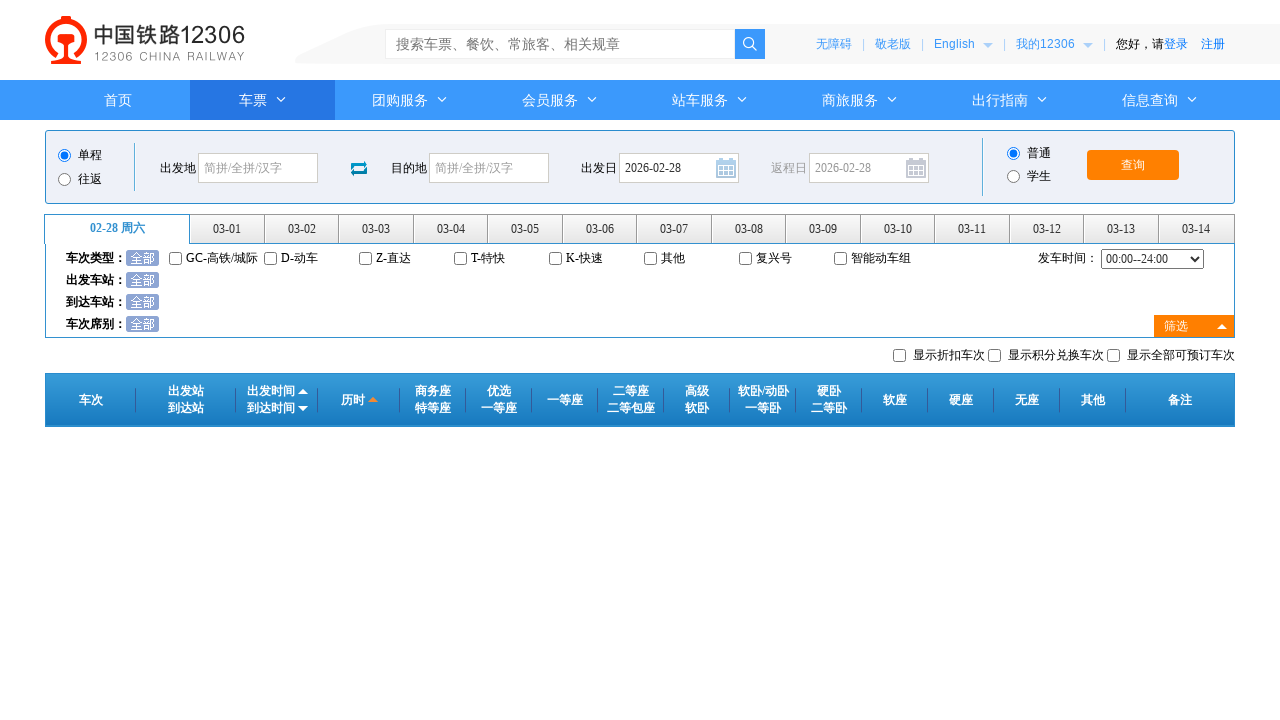

Clicked departure station input field at (258, 168) on #fromStationText
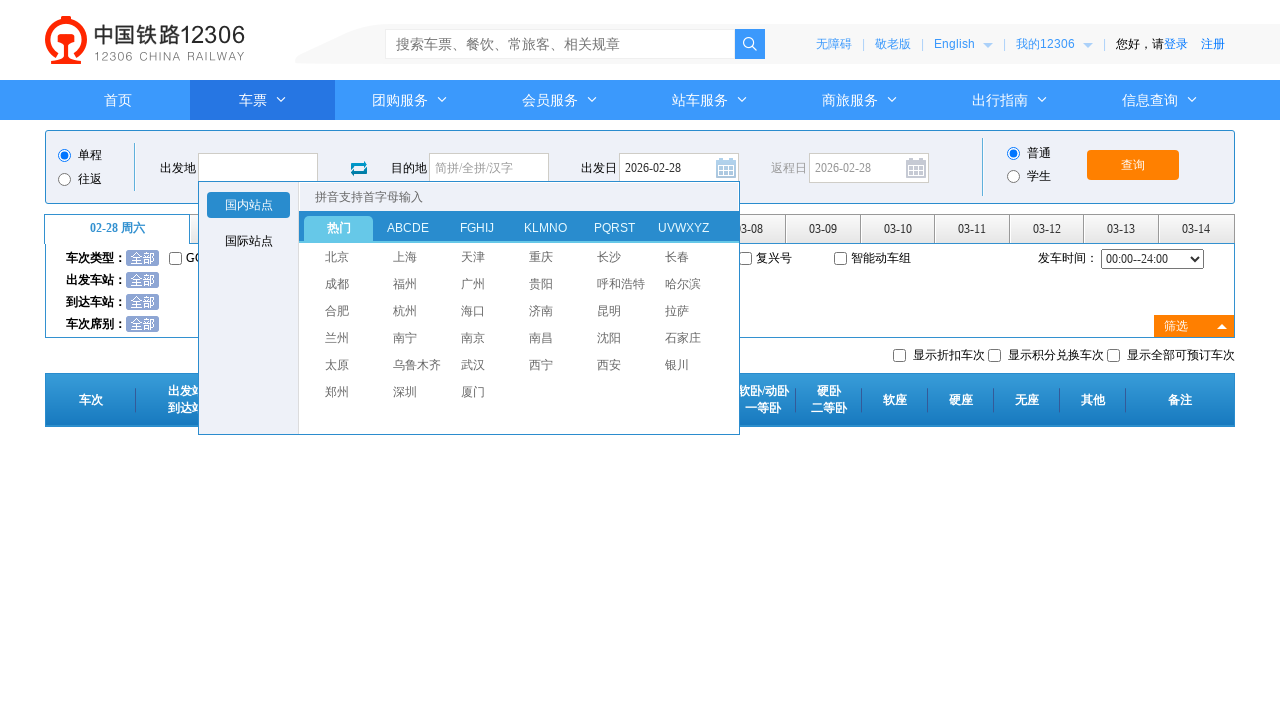

Filled departure station with '北京' (Beijing) on #fromStationText
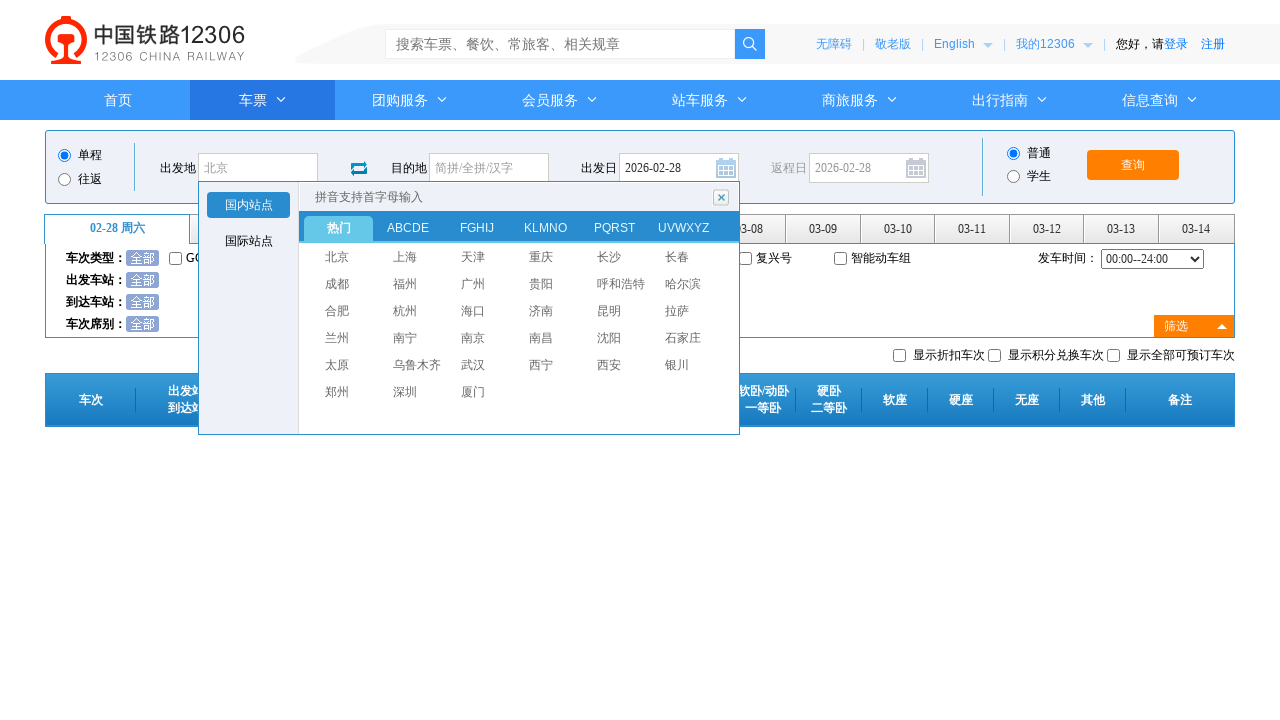

Pressed Enter to confirm departure station selection
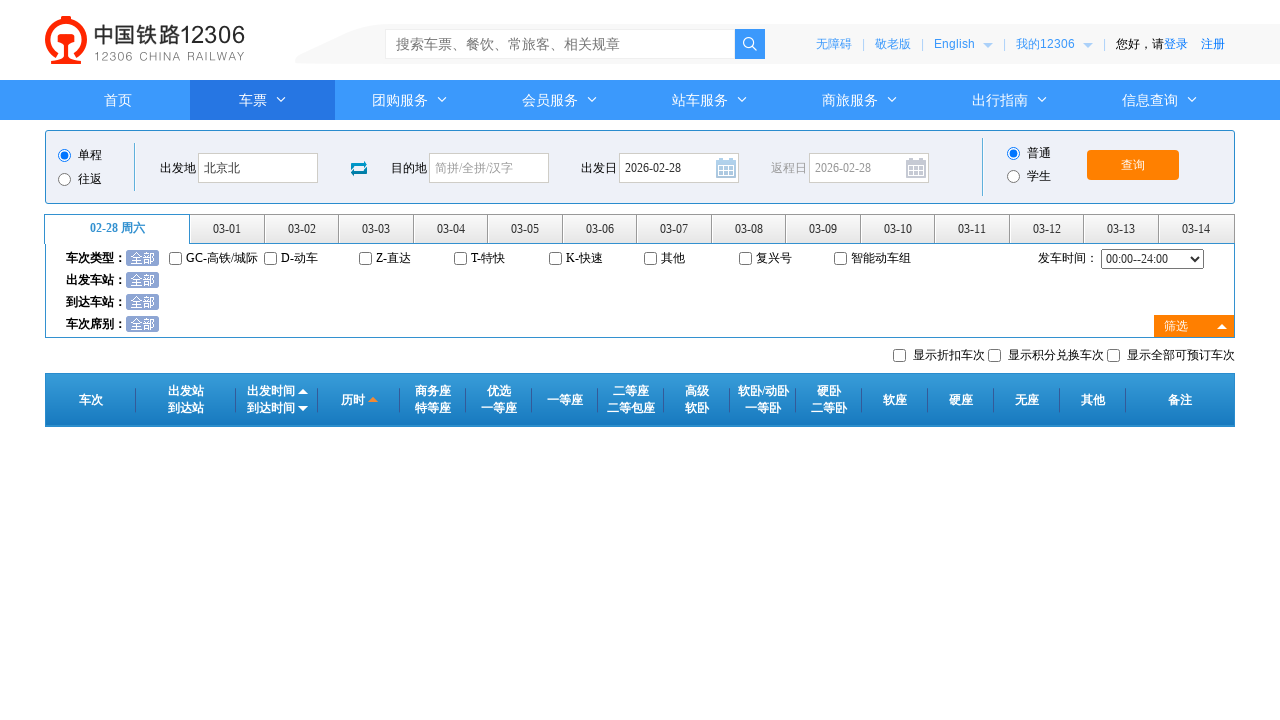

Clicked arrival station input field at (489, 168) on #toStationText
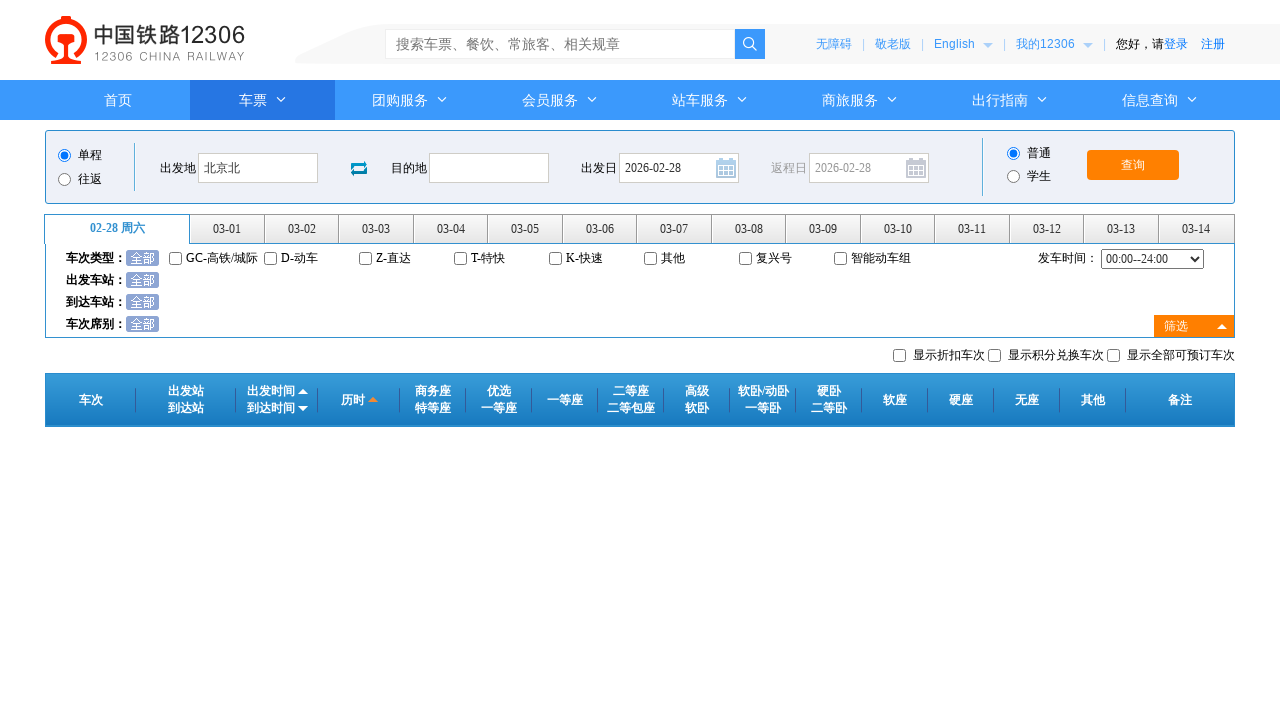

Filled arrival station with '上海' (Shanghai) on #toStationText
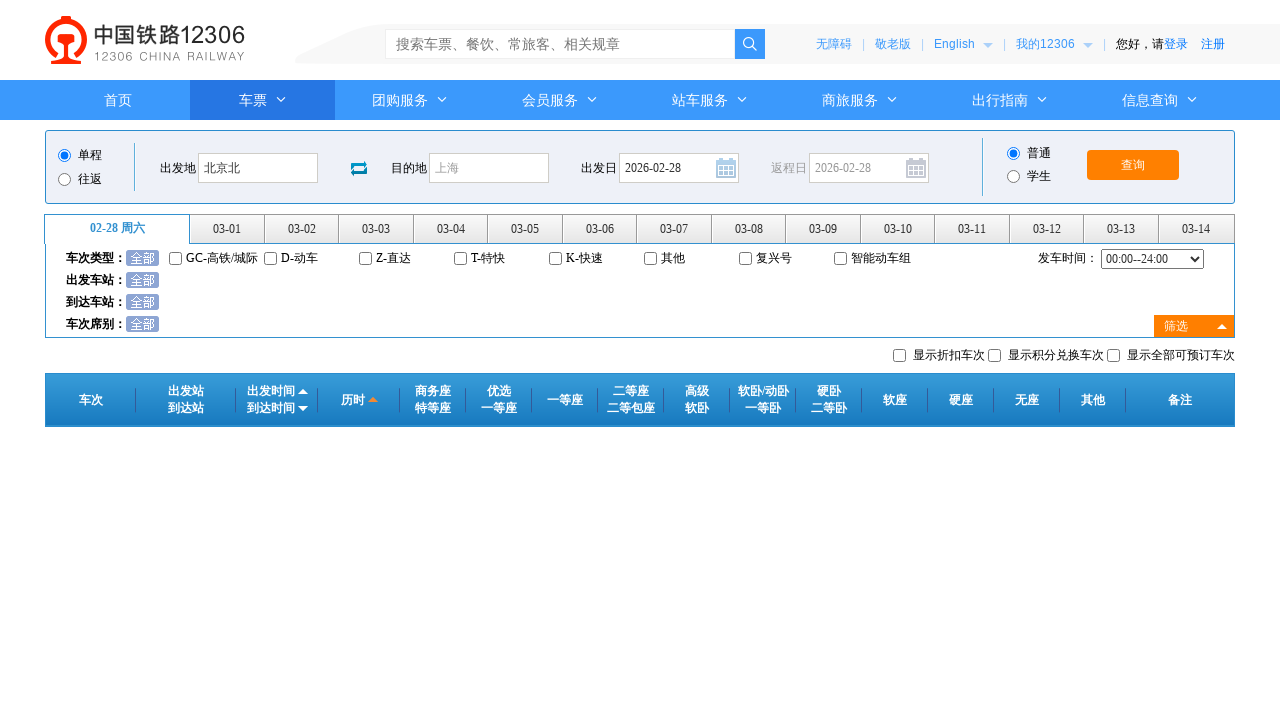

Pressed Enter to confirm arrival station selection
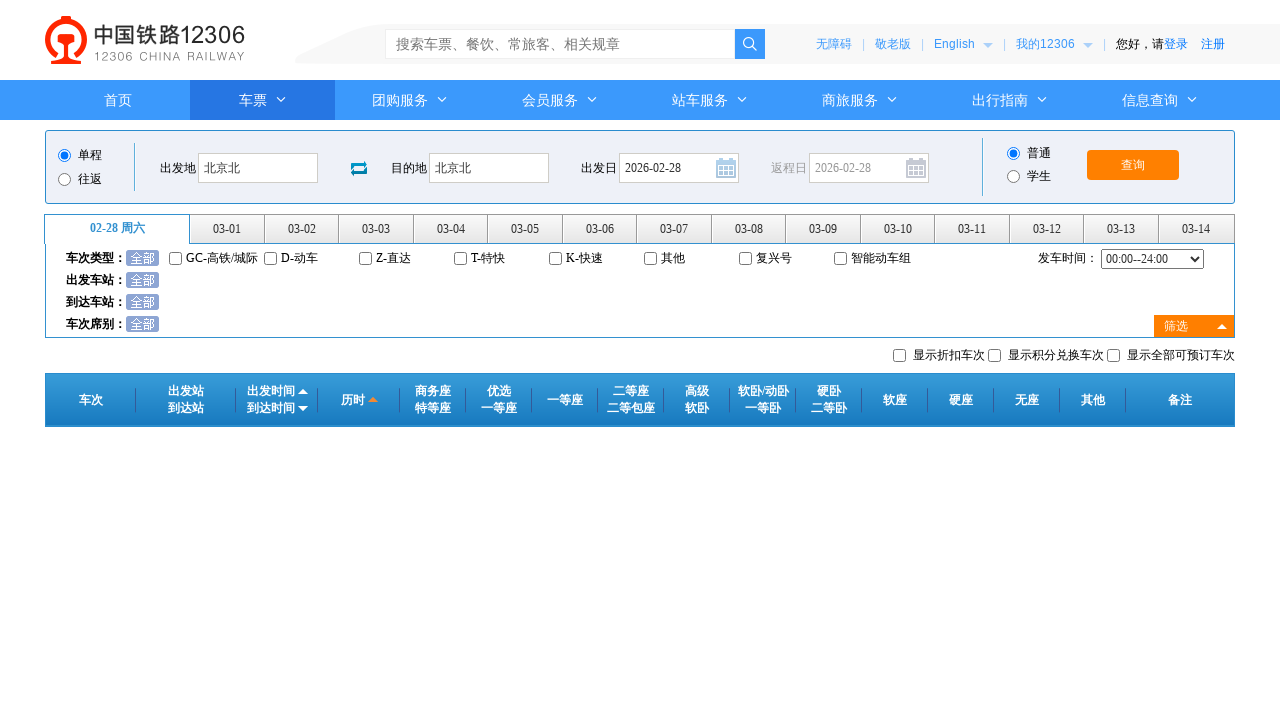

Removed readonly attribute from date field
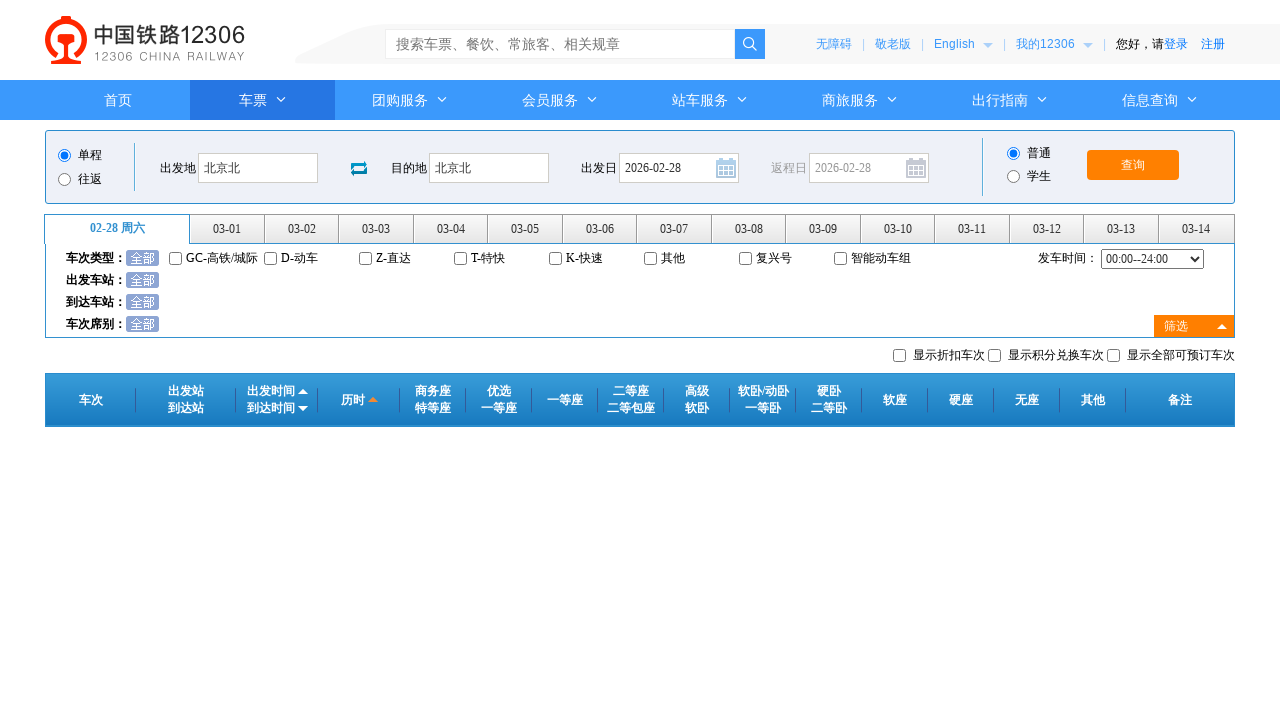

Filled travel date with '2024-03-15' on #train_date
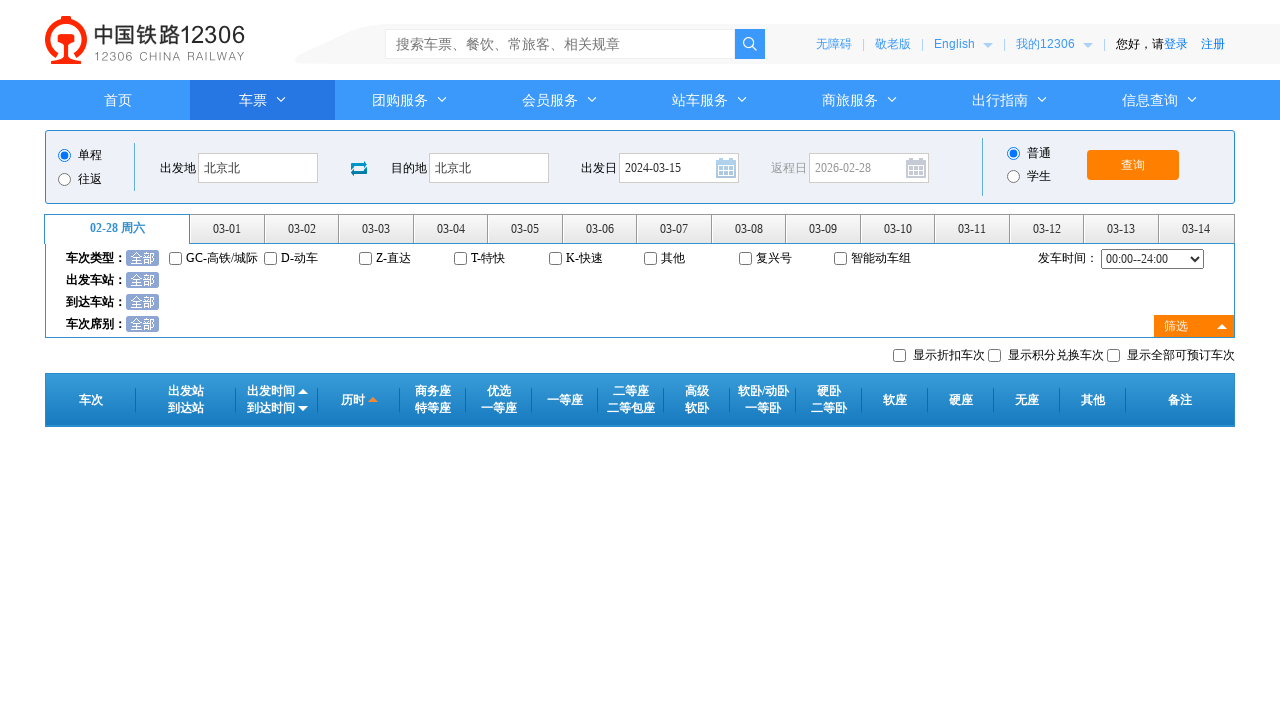

Clicked date field to ensure focus at (679, 168) on #train_date
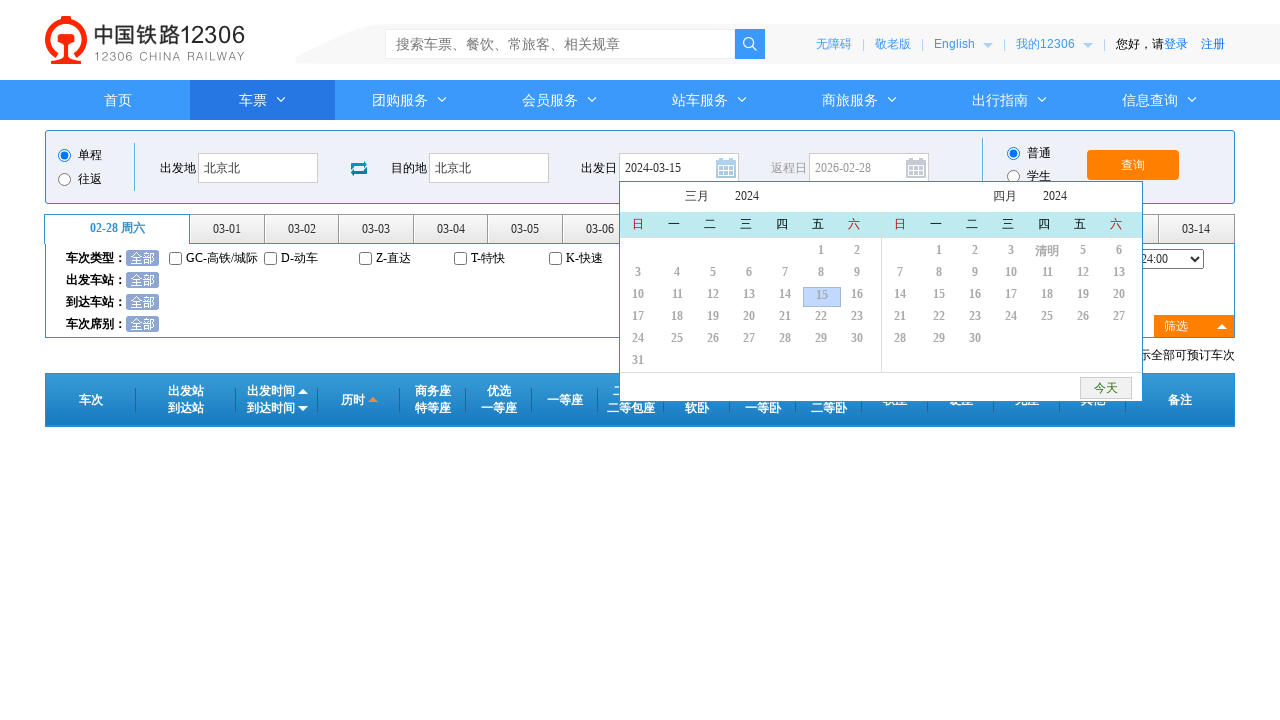

Clicked query button to search for available tickets at (1133, 165) on #query_ticket
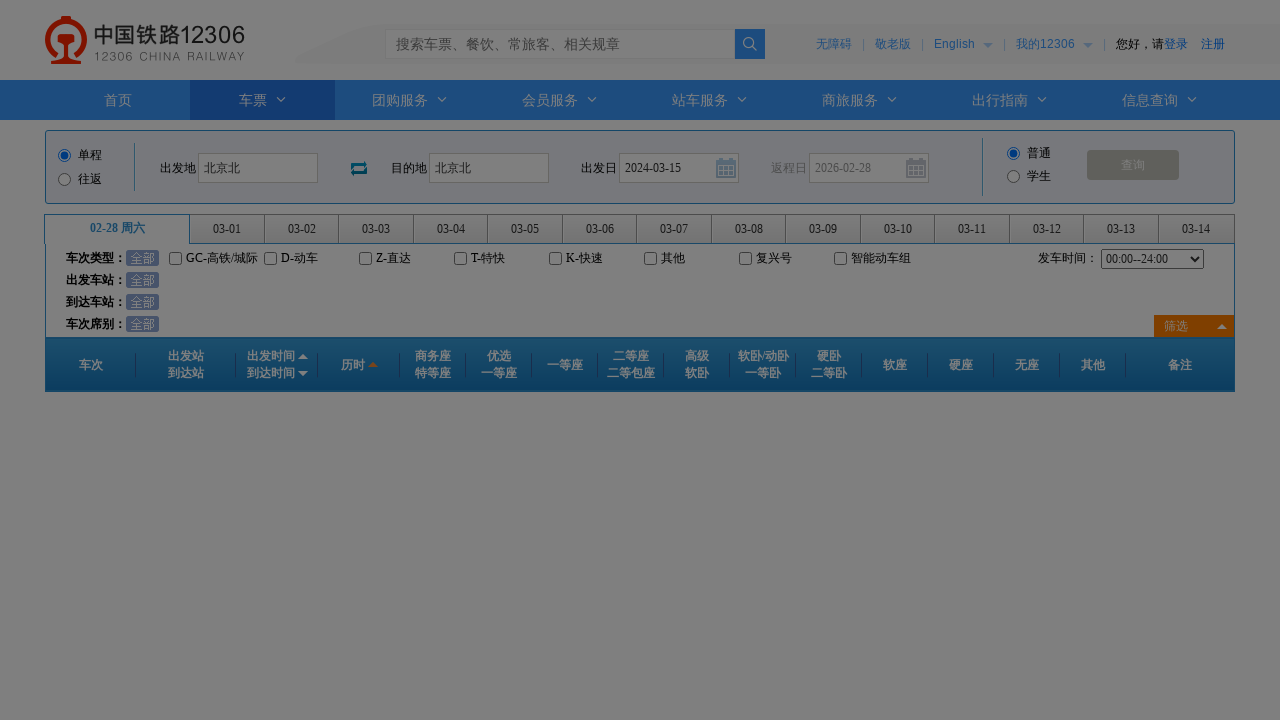

Waited for ticket search results to load
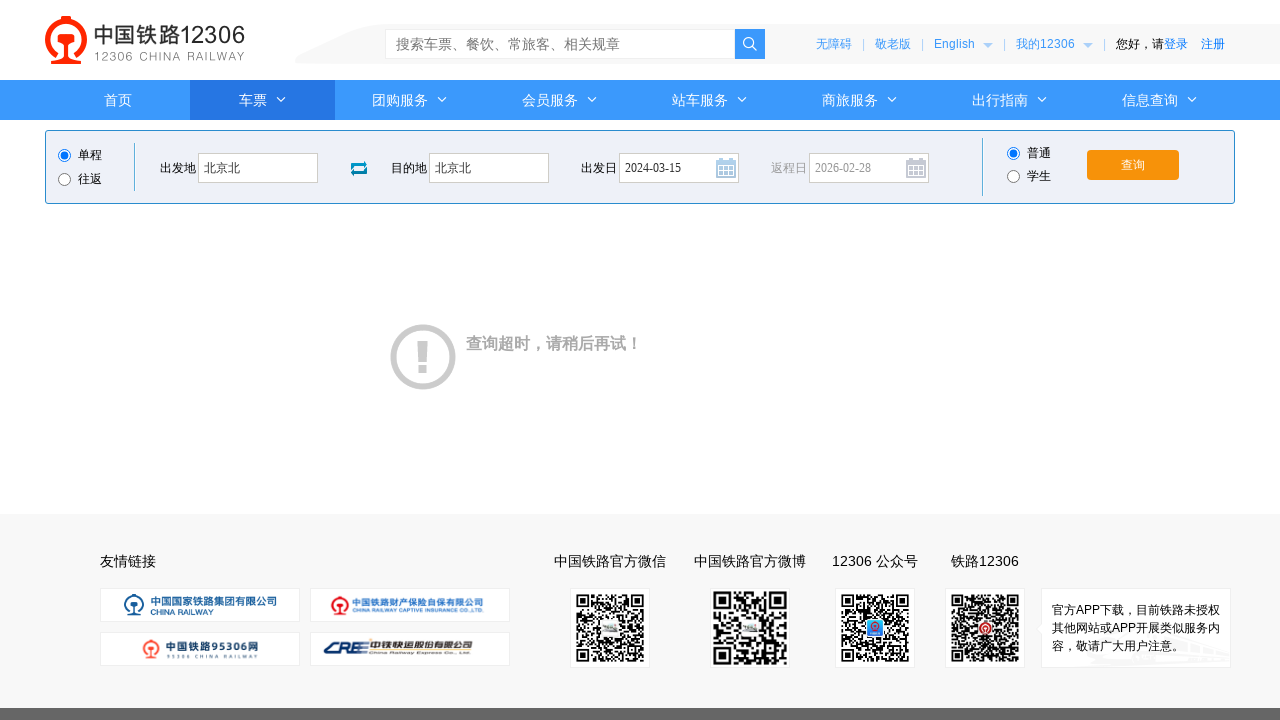

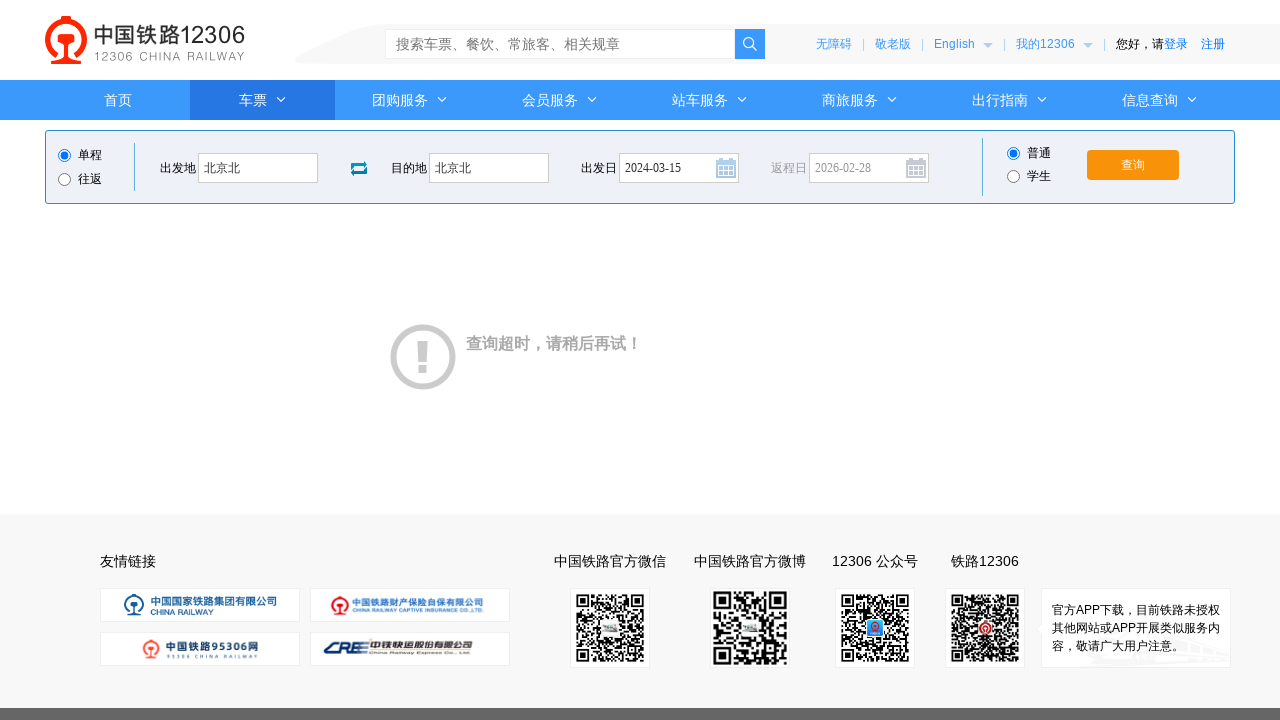